Tests email validation by entering invalid email formats and verifying error messages

Starting URL: https://alada.vn/tai-khoan/dang-ky.html

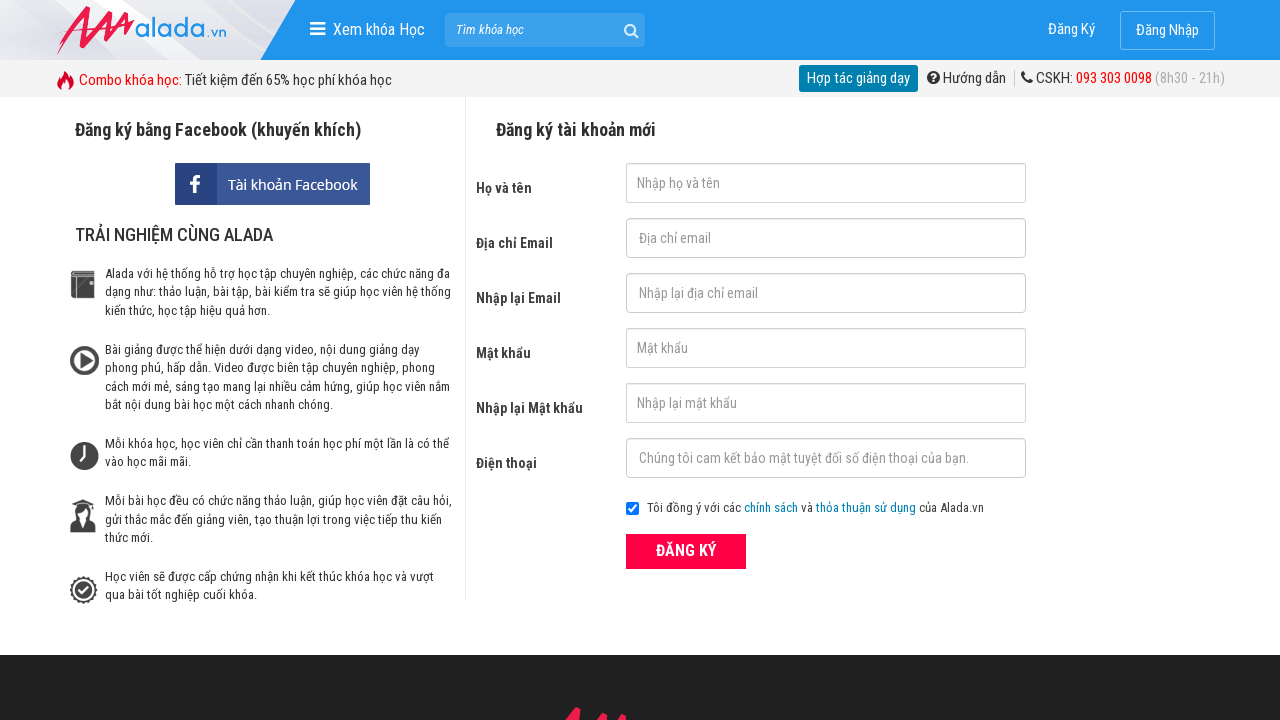

Filled email field with invalid format 'abc@abc@' on input#txtEmail
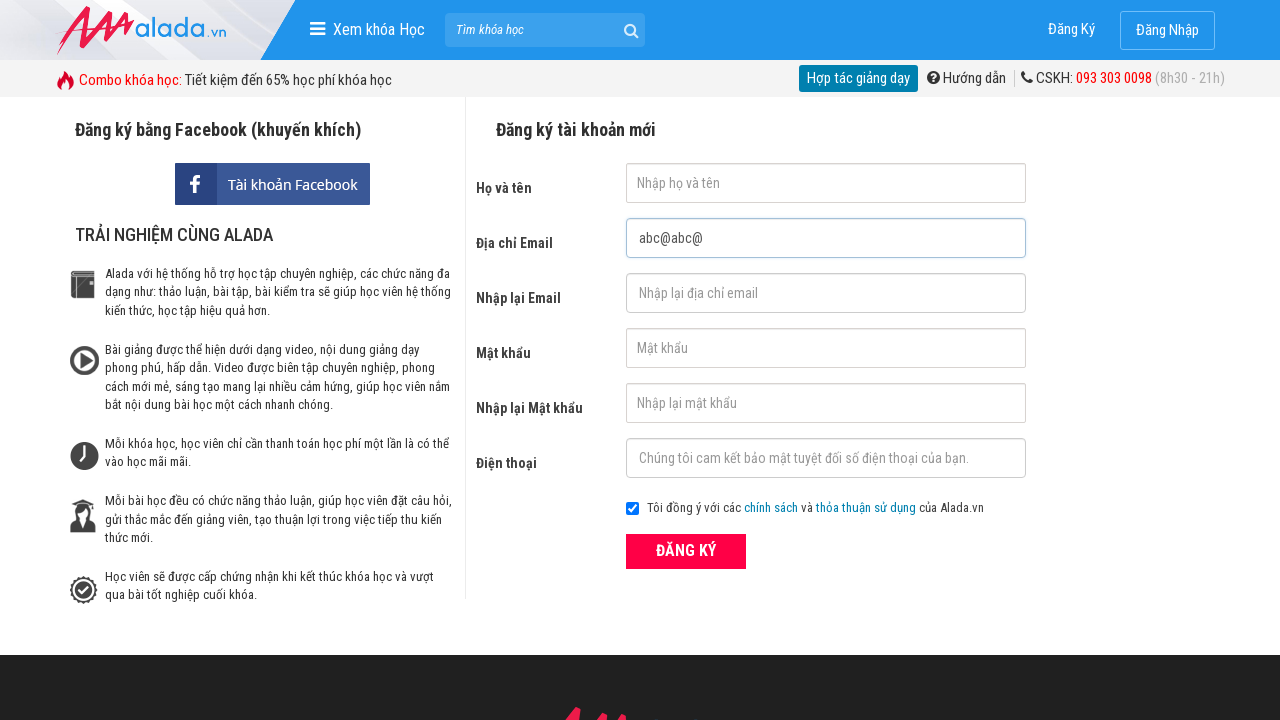

Filled confirm email field with invalid format 'abc123@abc123@' on input#txtCEmail
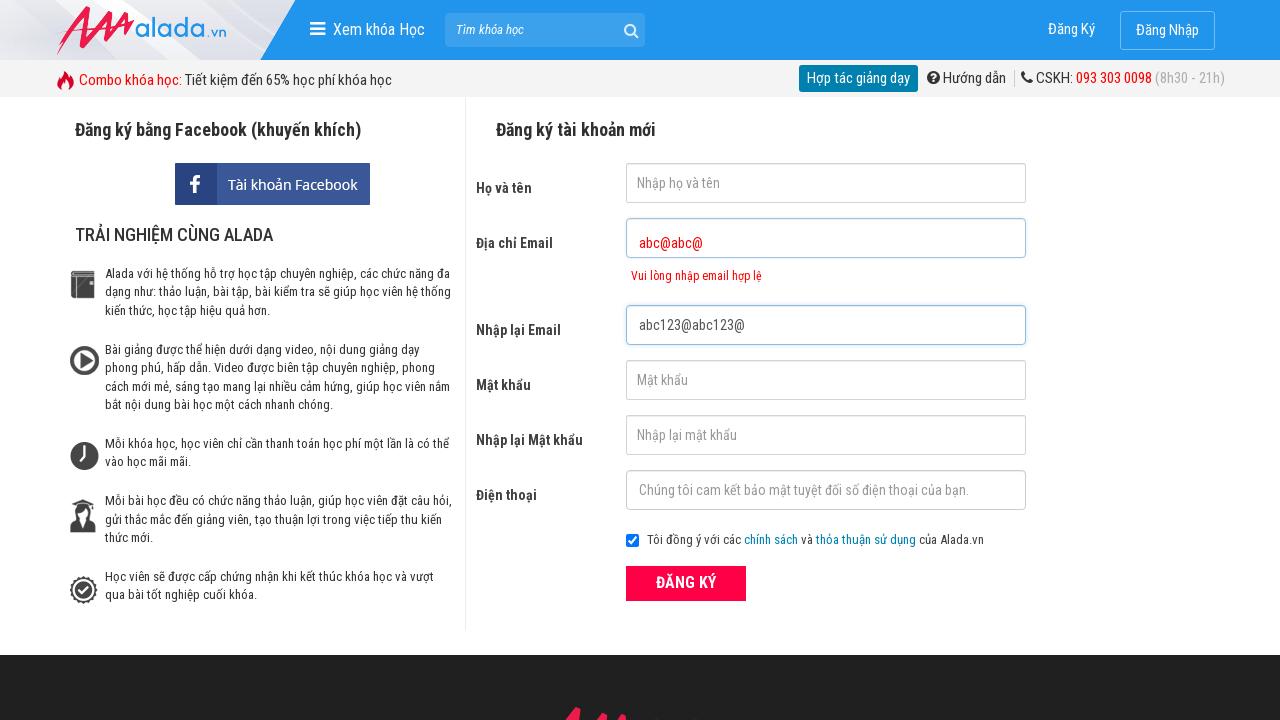

Clicked submit button to attempt registration at (686, 583) on button[type='submit']
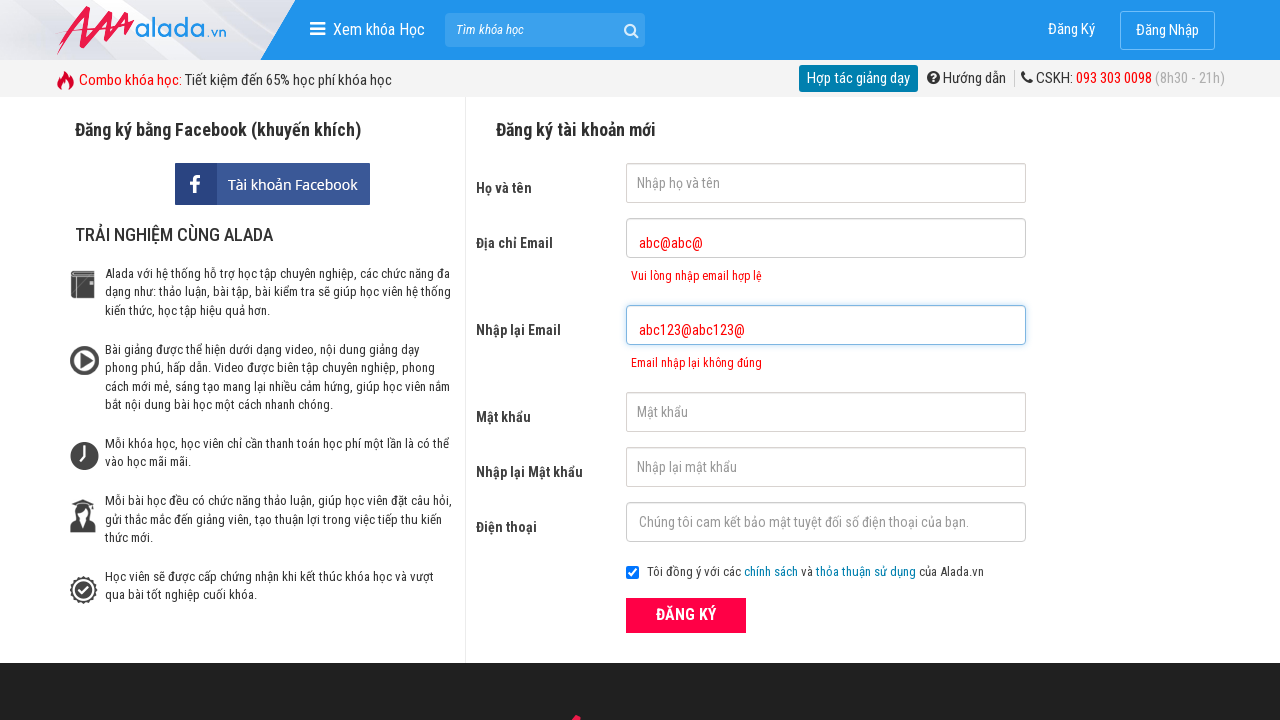

Email error message appeared
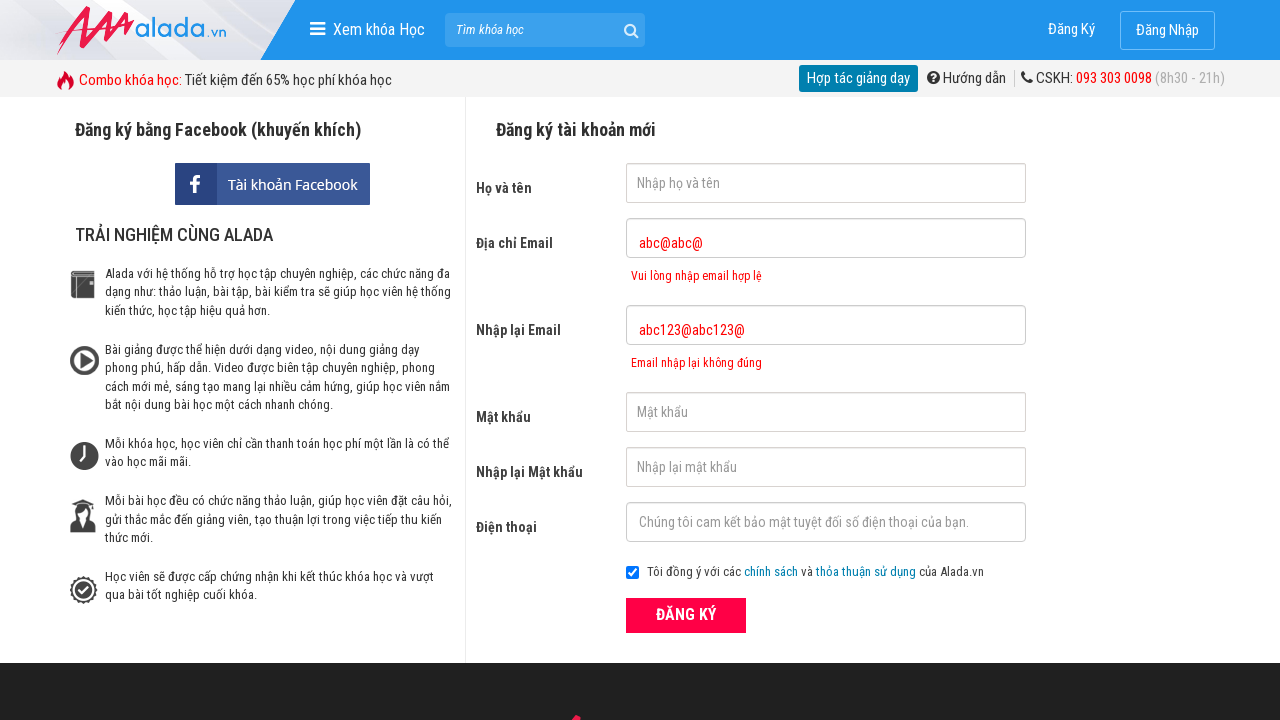

Confirm email error message appeared
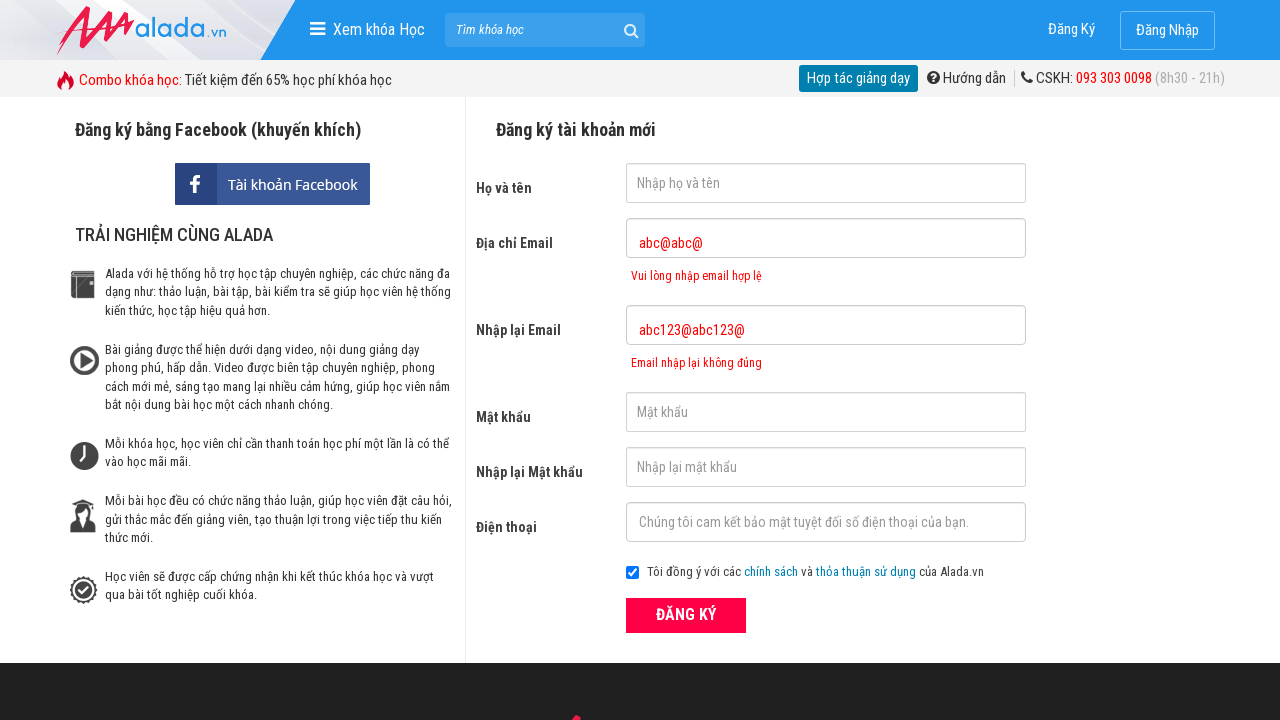

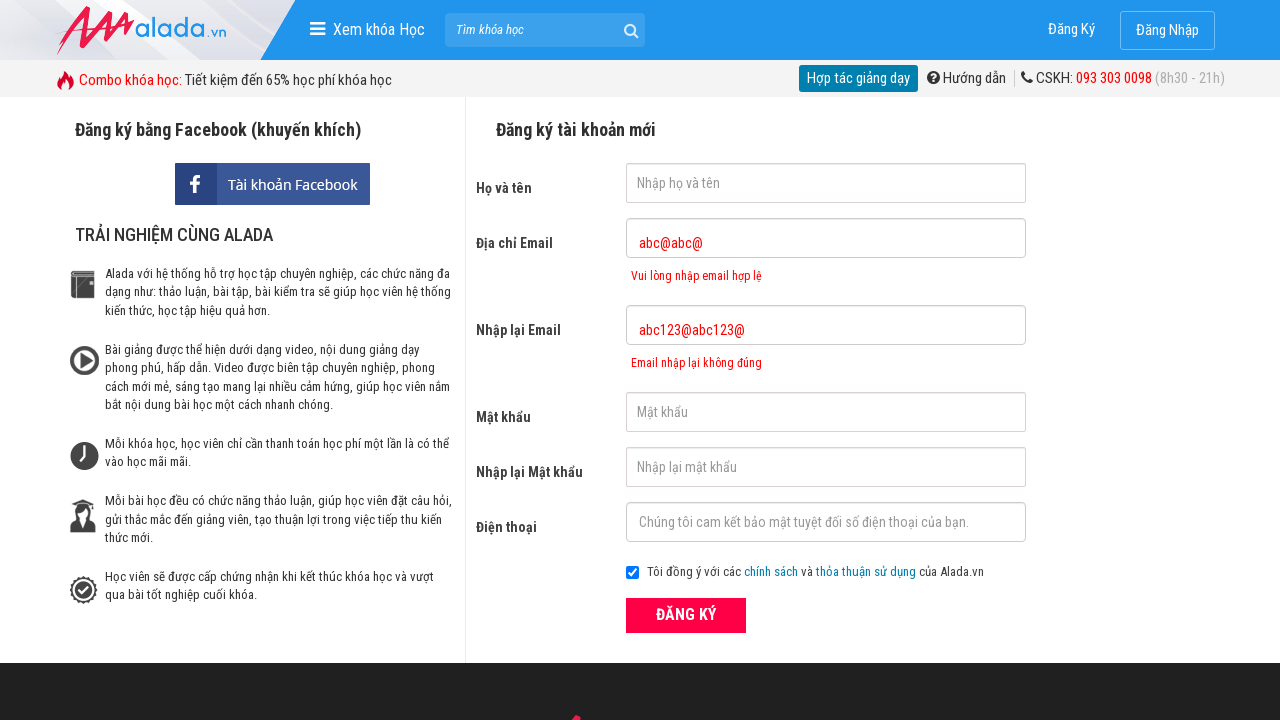